Tests the CONTACT button by clicking it and verifying navigation to the contact page

Starting URL: https://ancabota09.wixsite.com/intern

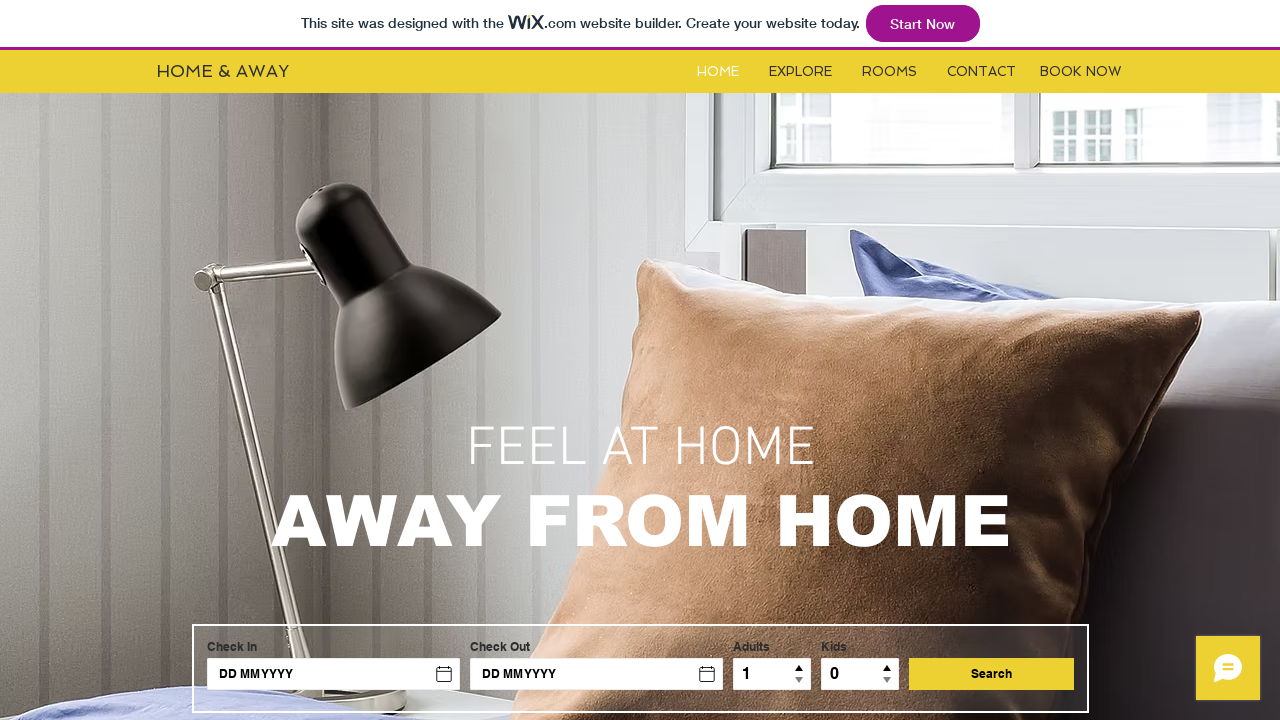

Clicked CONTACT button at (982, 72) on #i6kl732v3label
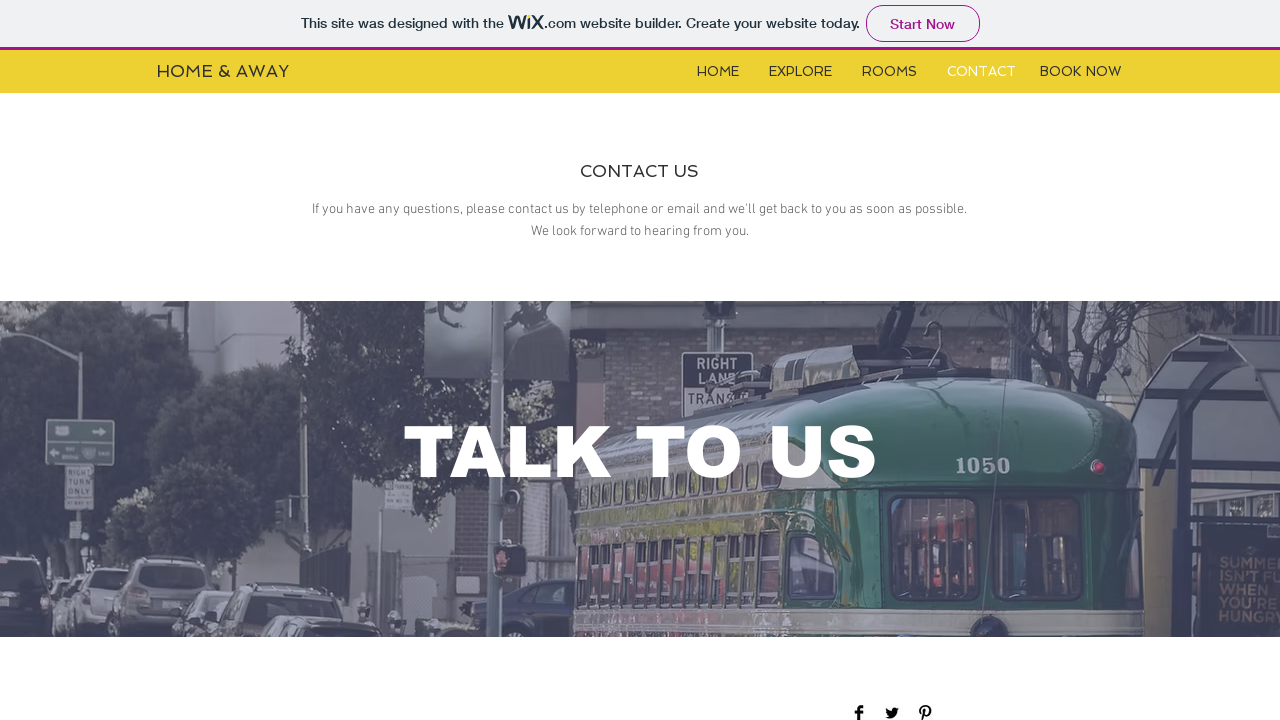

Navigated to contact page successfully
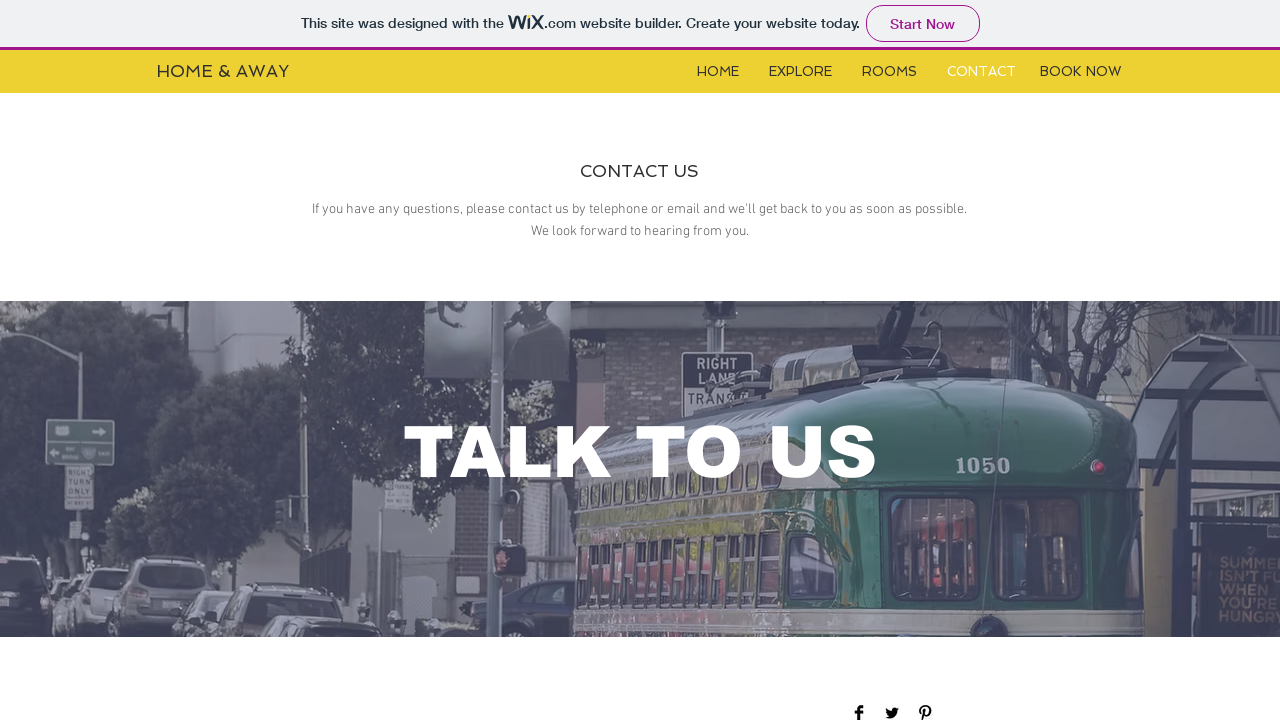

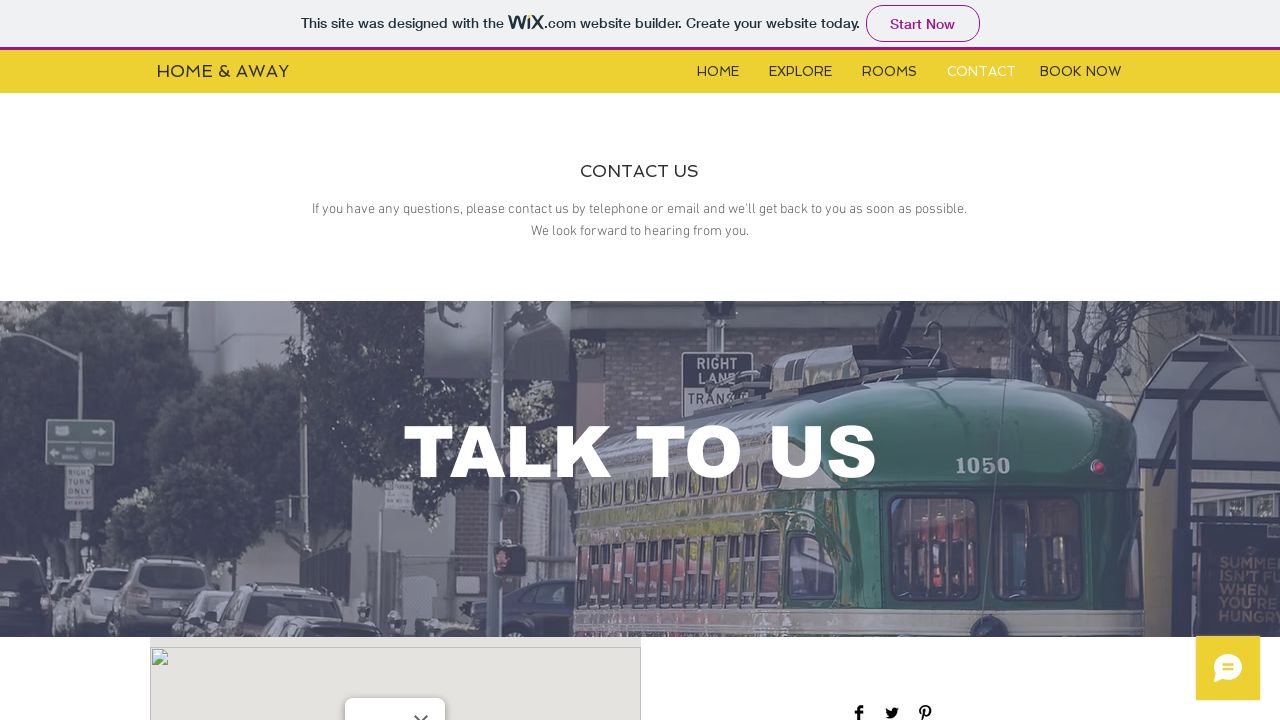